Navigates to the security section to verify it loads properly

Starting URL: https://www.coopeuch.cl/

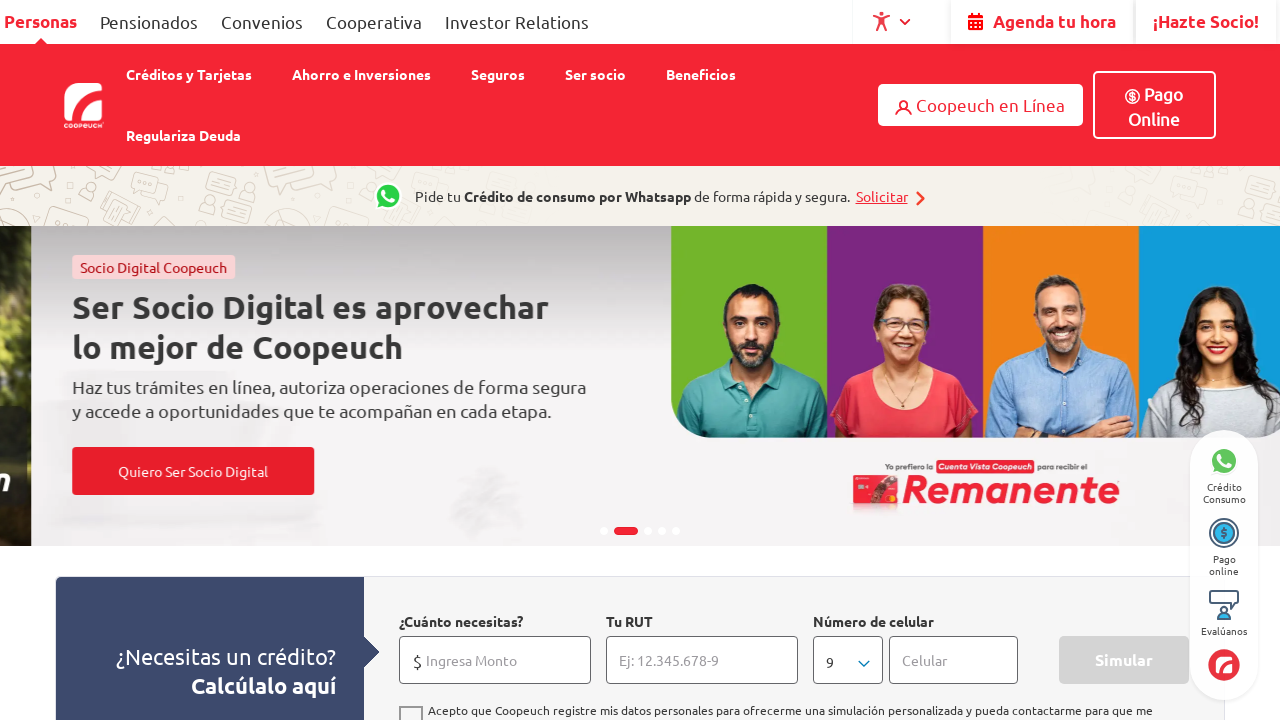

Clicked security link to navigate to security section at (141, 711) on a[href*='seguridad']
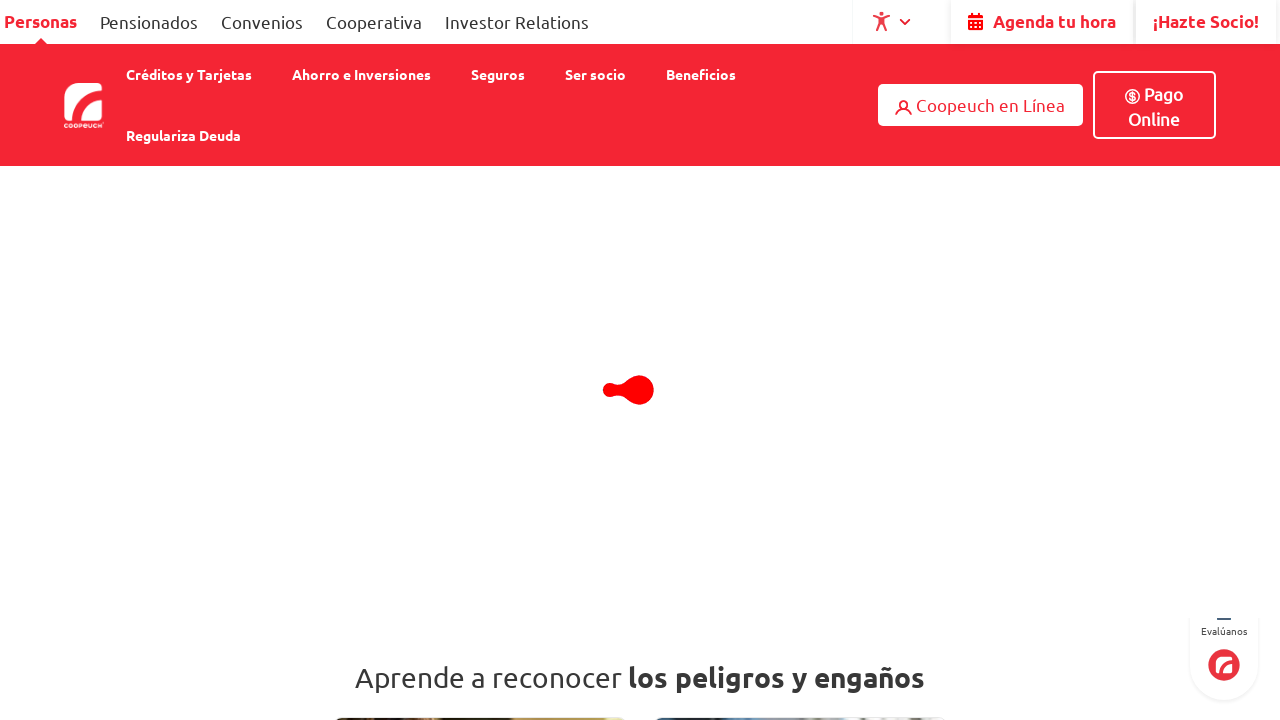

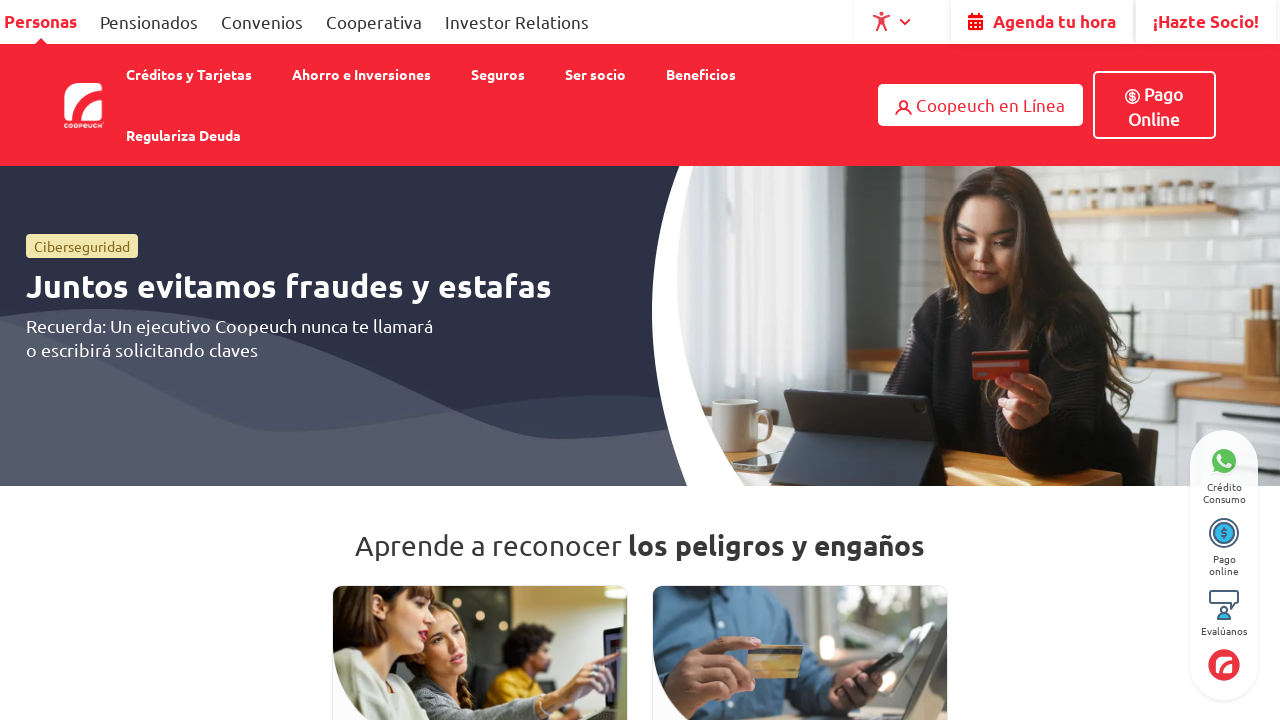